Tests confirm dialog handling by clicking a button that triggers a confirm dialog, accepting it, and verifying the result message

Starting URL: https://demoqa.com/alerts

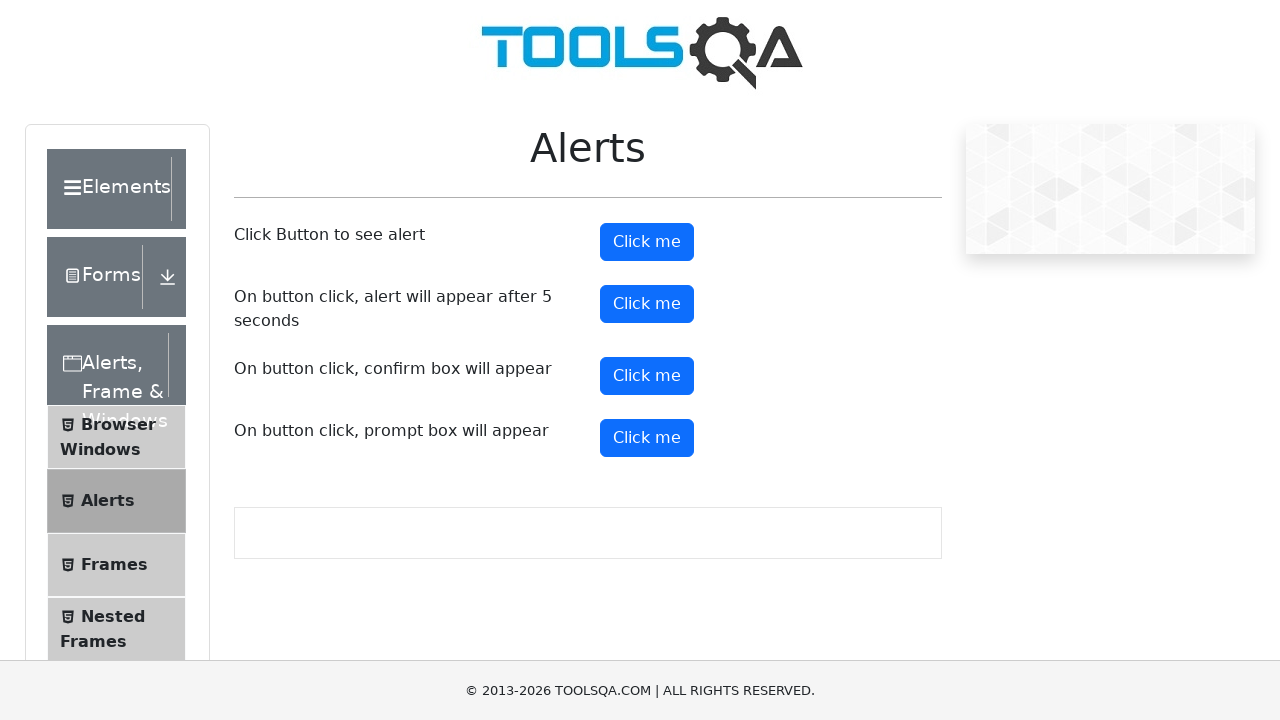

Set up dialog handler to accept confirm dialogs
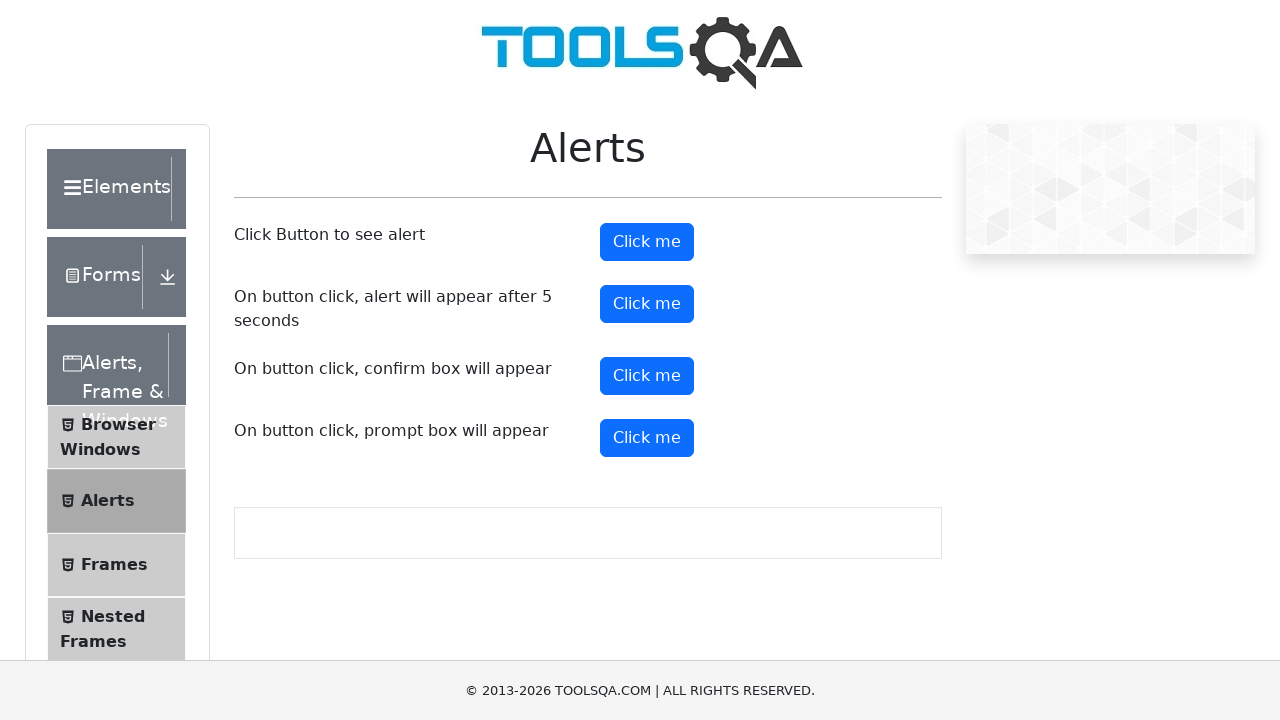

Clicked the confirm button to trigger confirm dialog at (647, 376) on #confirmButton
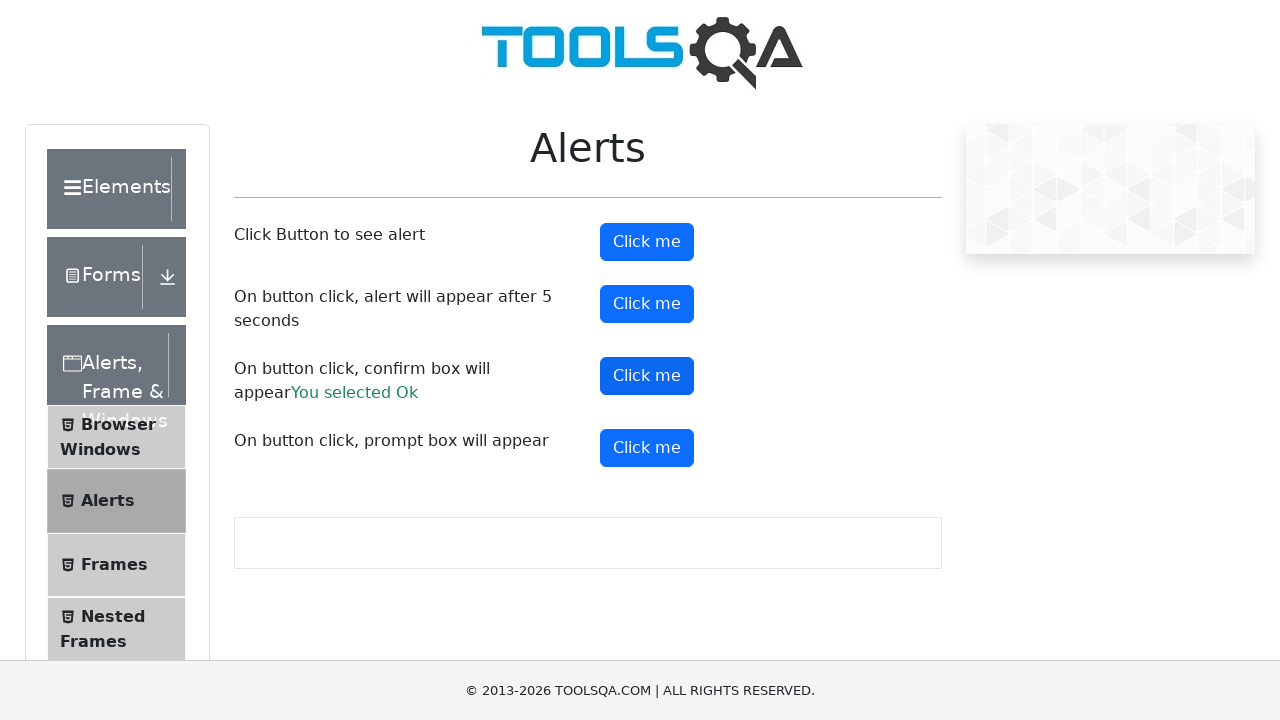

Confirm dialog was accepted and result message appeared
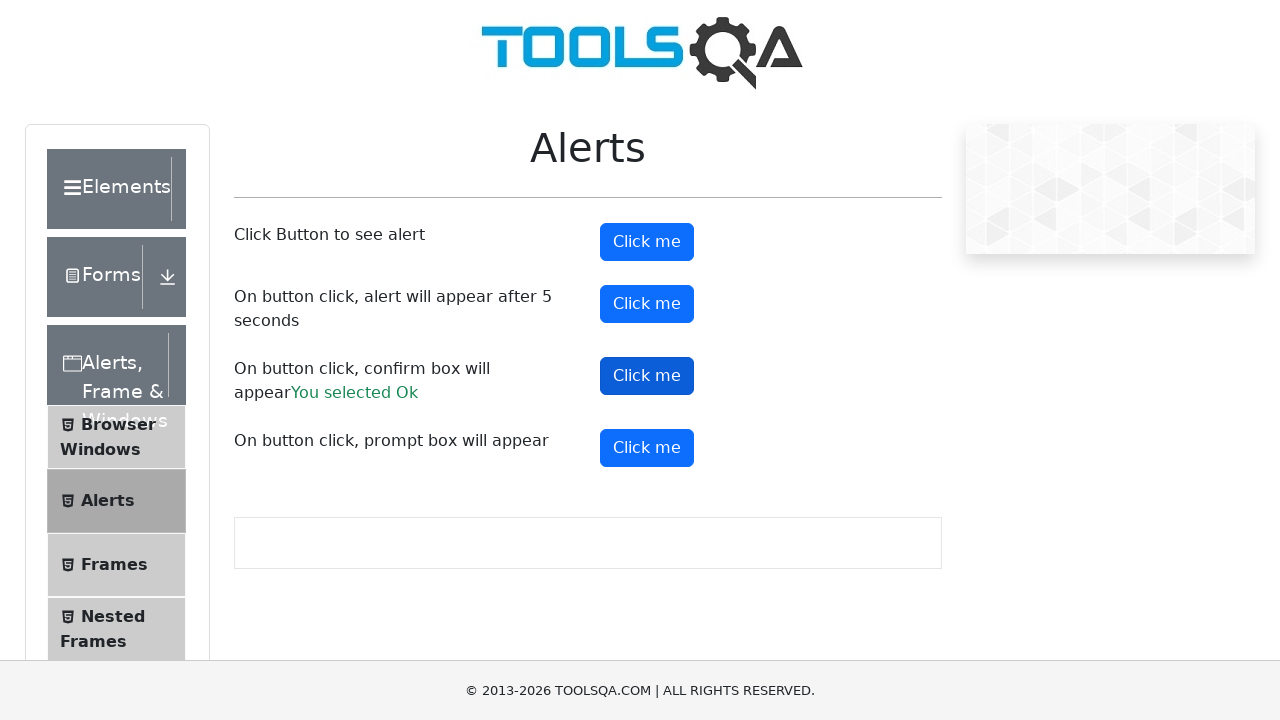

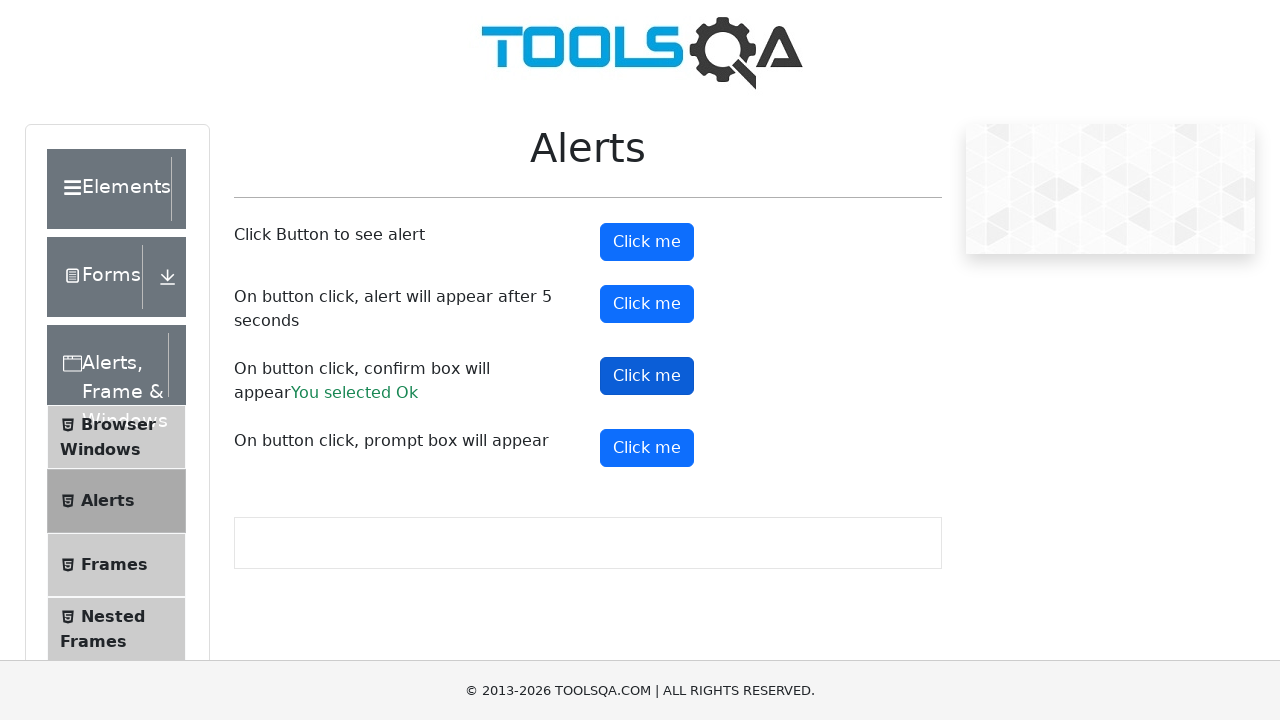